Tests explicit wait for a specific style attribute (color) on an element before verifying text content

Starting URL: https://kristinek.github.io/site/examples/sync

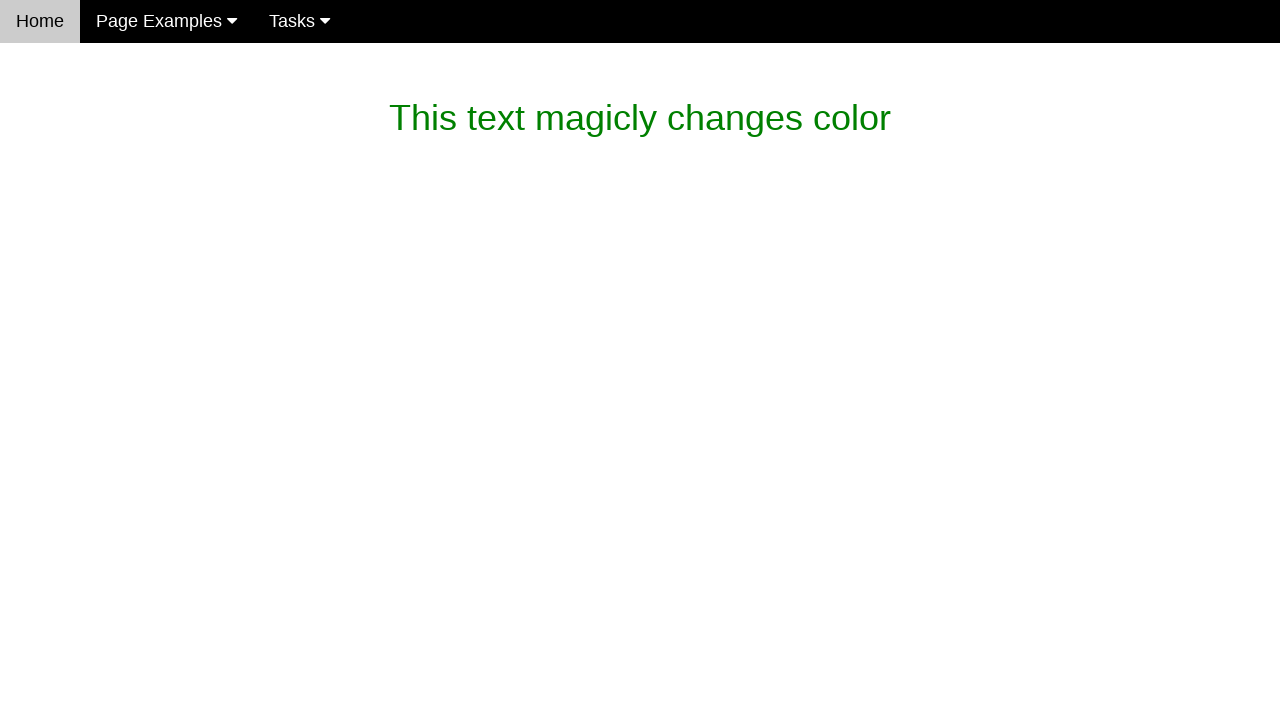

Waited for paragraph element to be present
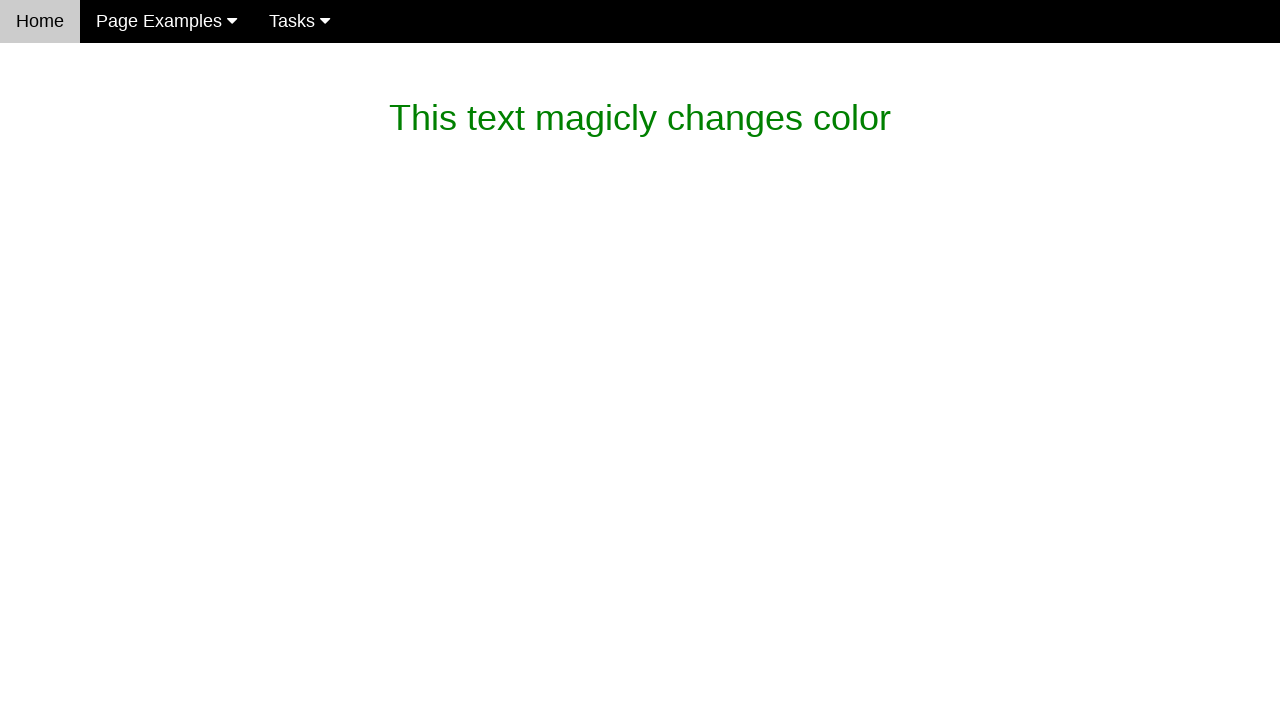

Waited for paragraph element to have color style 'rgb(119, 119, 119)'
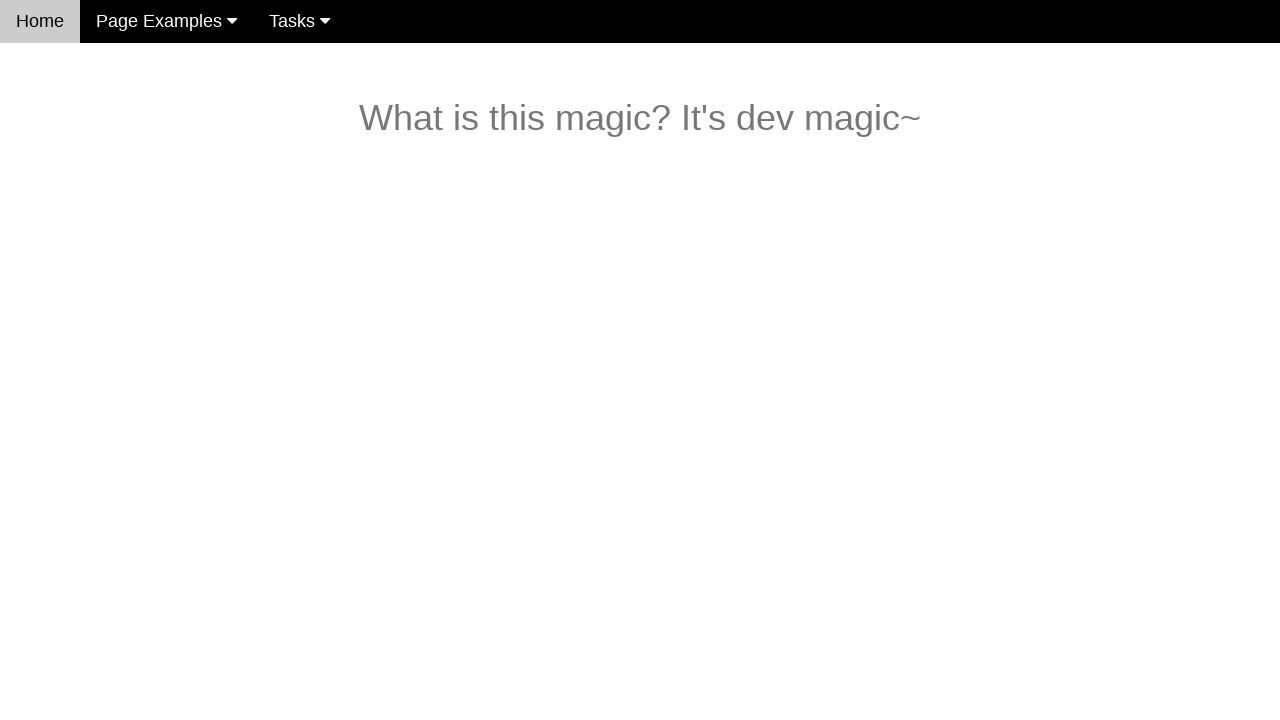

Verified paragraph text content is 'What is this magic? It's dev magic~'
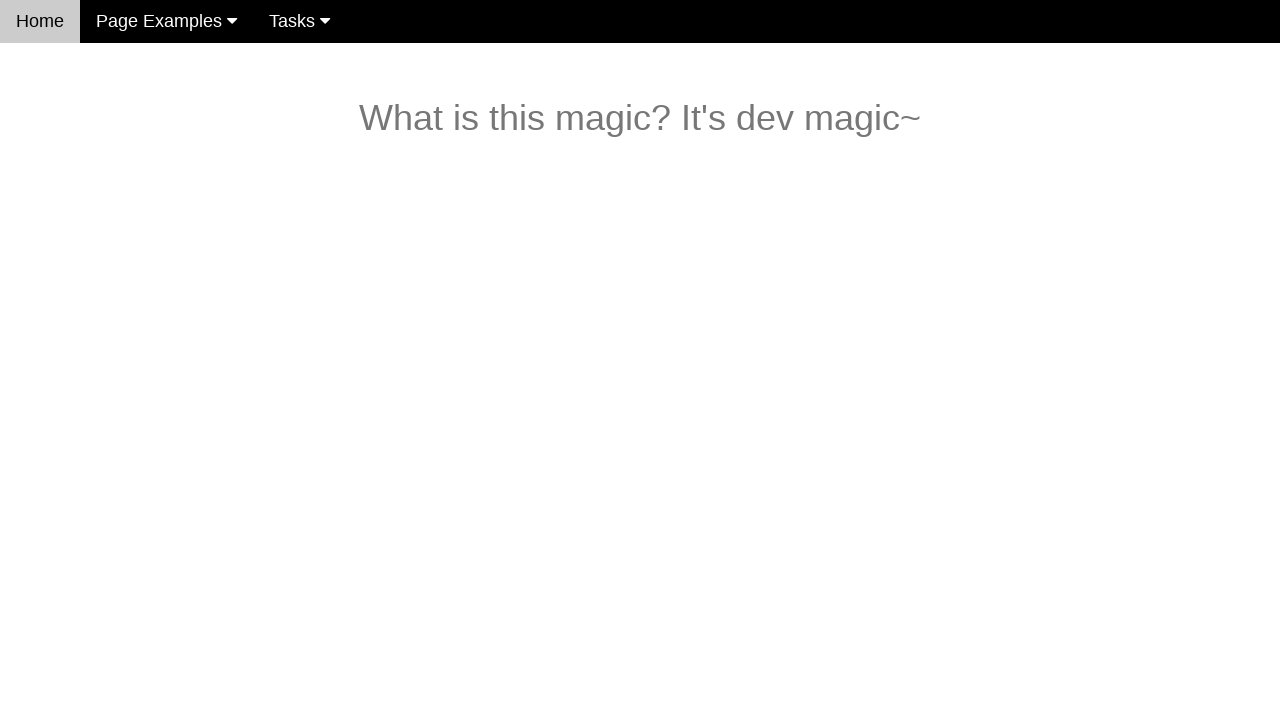

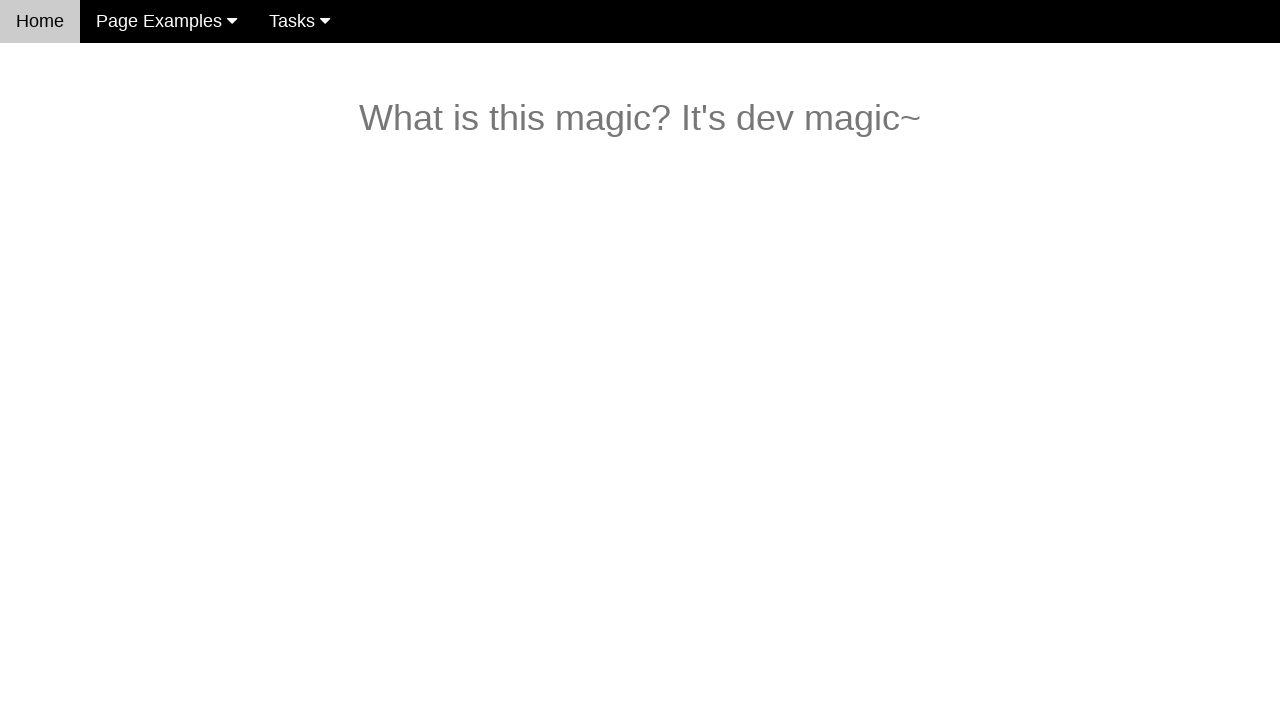